Tests the web tables functionality on DemoQA by navigating to the Elements section, opening Web Tables, and adding a new record with personal information (first name, last name, email, age, salary, department).

Starting URL: https://demoqa.com/

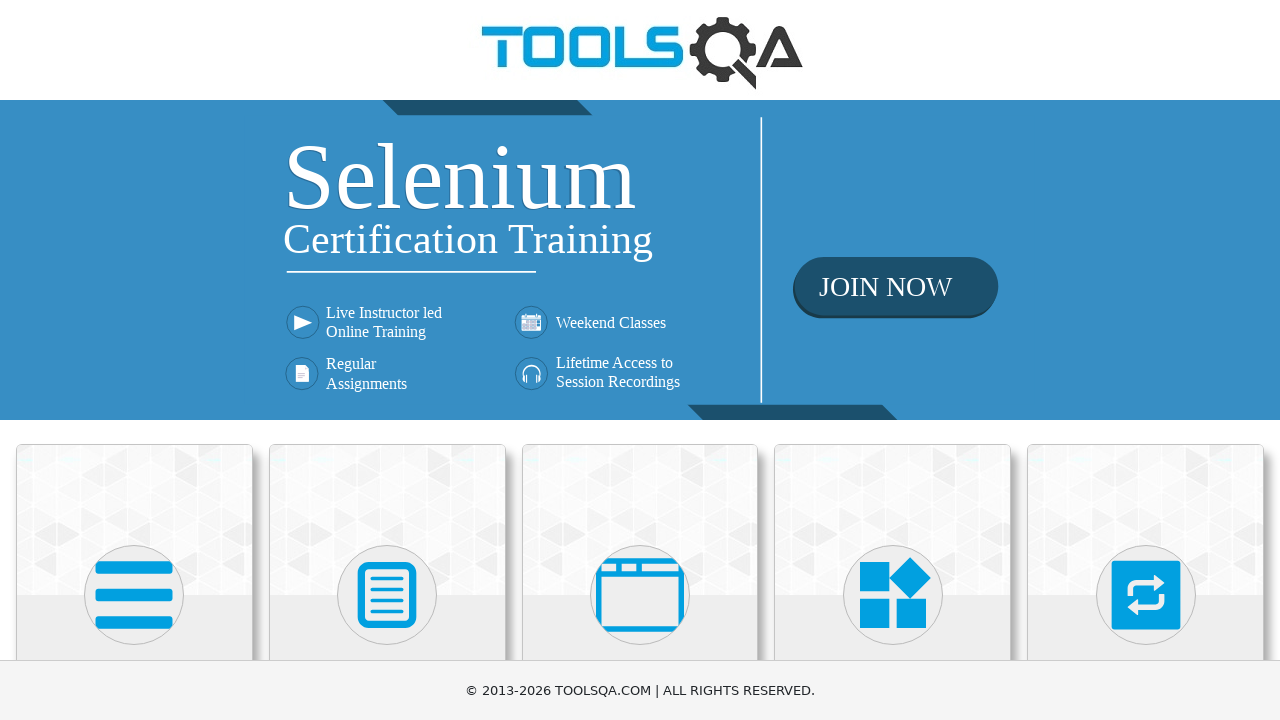

Clicked on Elements button to navigate to Elements section at (134, 360) on xpath=//h5[text()='Elements']
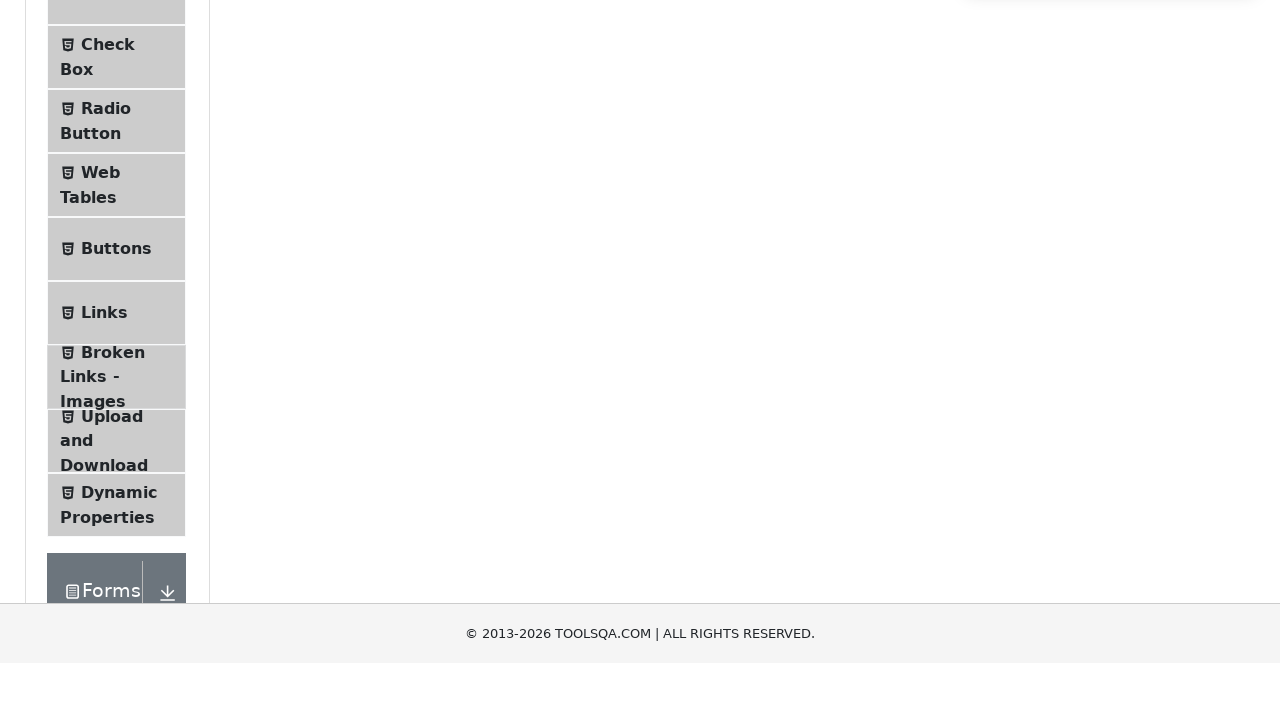

Clicked on Web Tables button to open Web Tables functionality at (100, 440) on xpath=//span[text()='Web Tables']
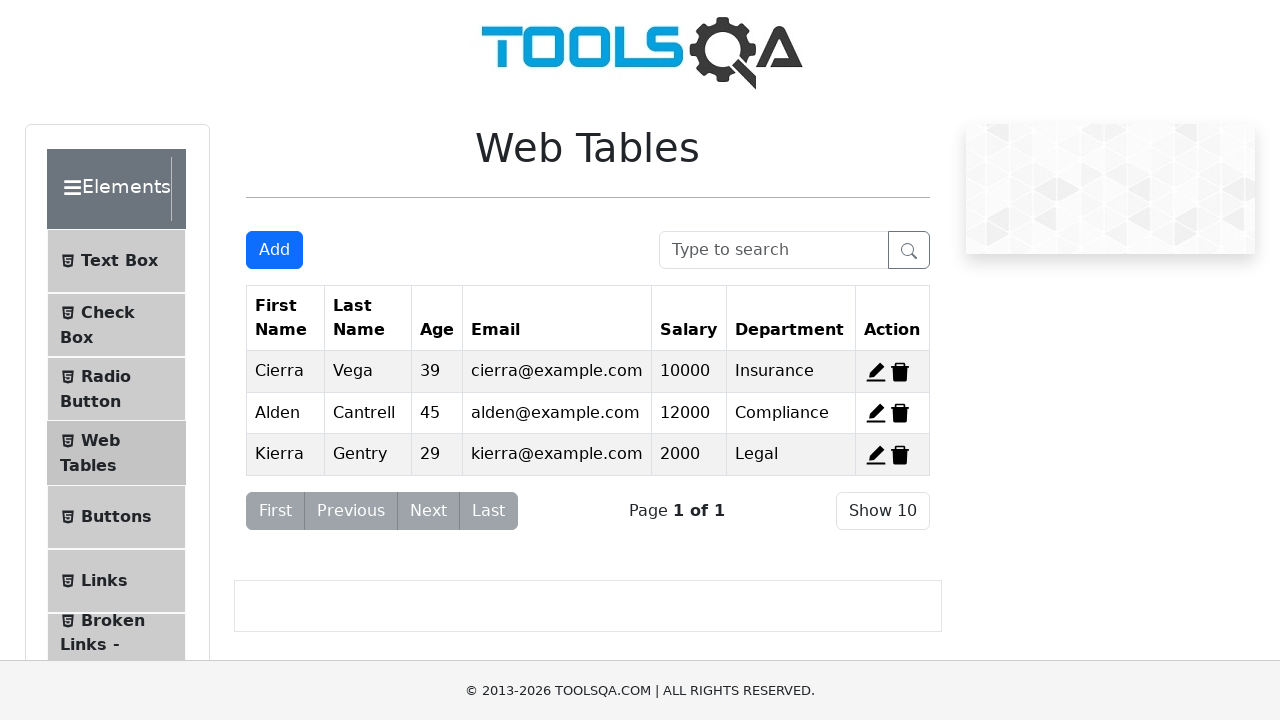

Clicked Add New Record button to open the form for adding a new record at (274, 250) on #addNewRecordButton
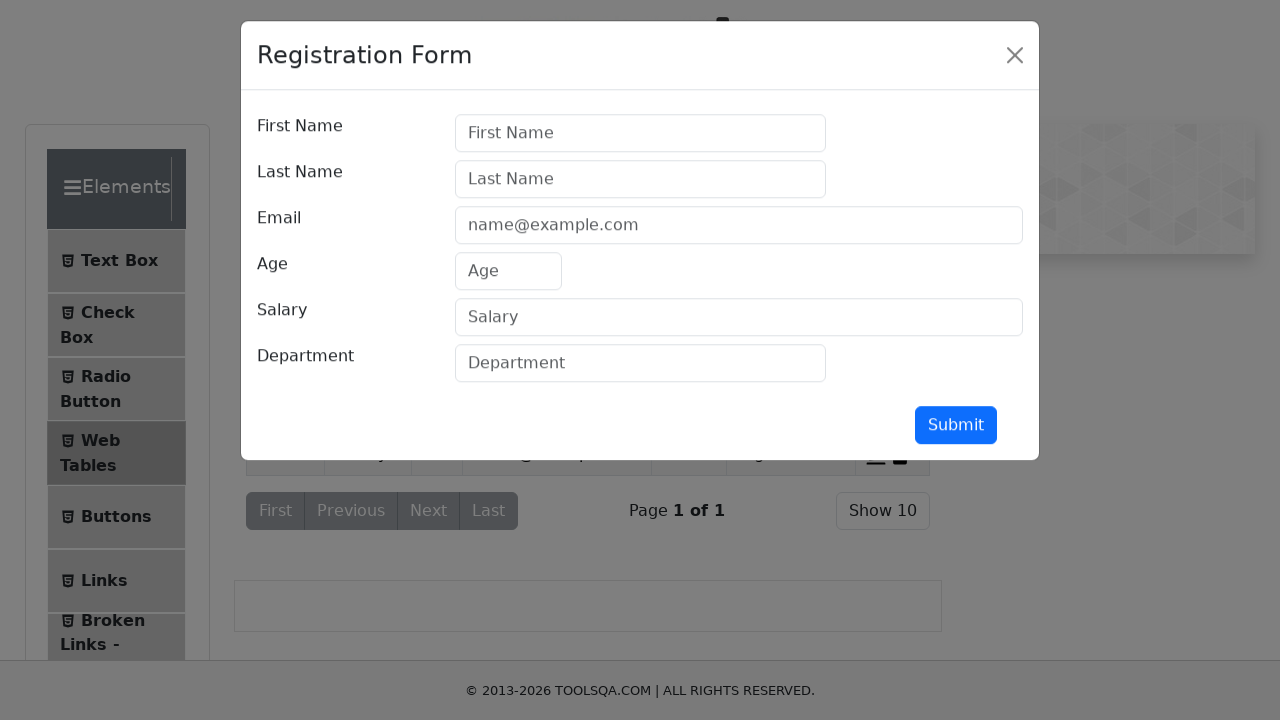

Filled First Name field with 'MarcusTest' on #firstName
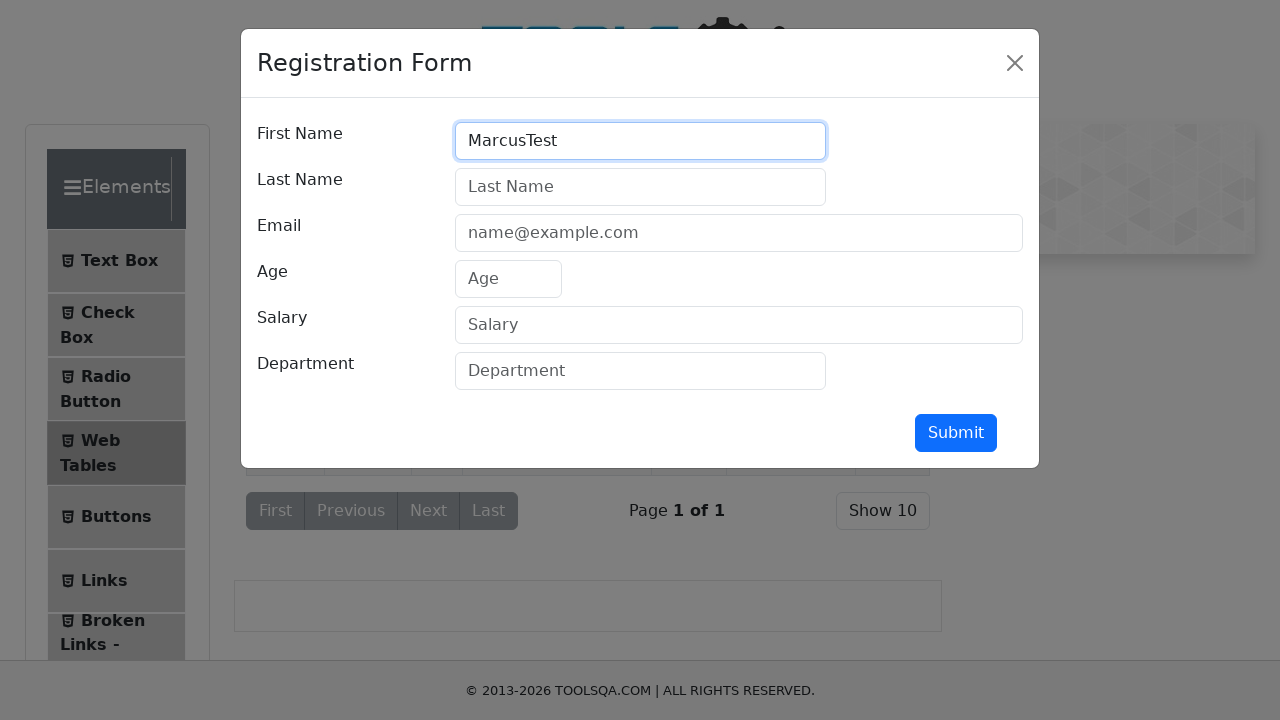

Filled Last Name field with 'WilsonTest' on #lastName
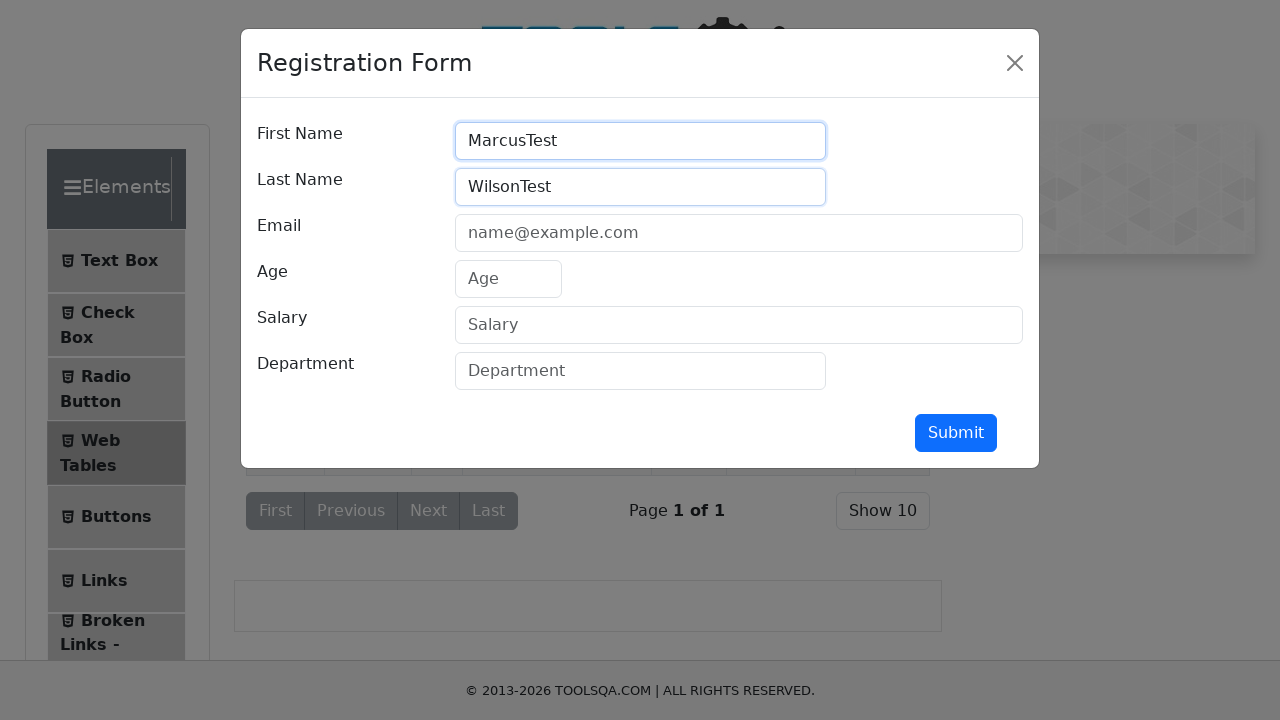

Filled Email field with 'marcus.wilson@test.com' on #userEmail
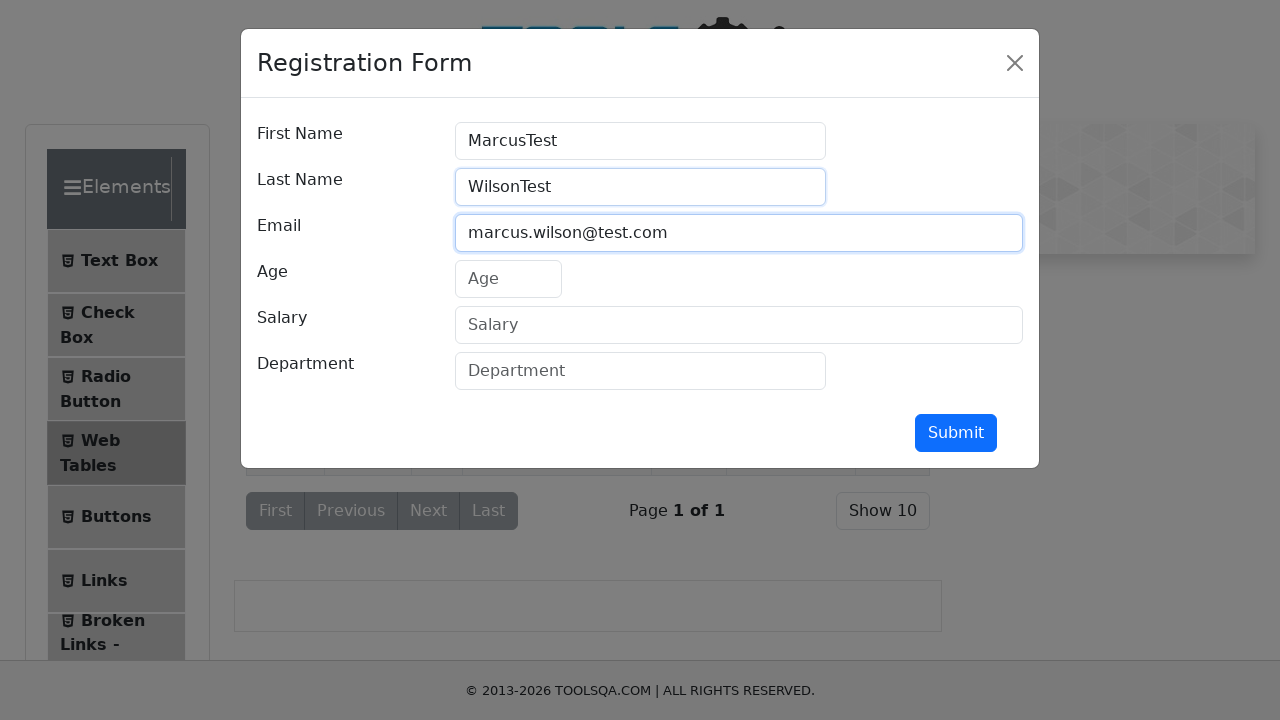

Filled Age field with '28' on #age
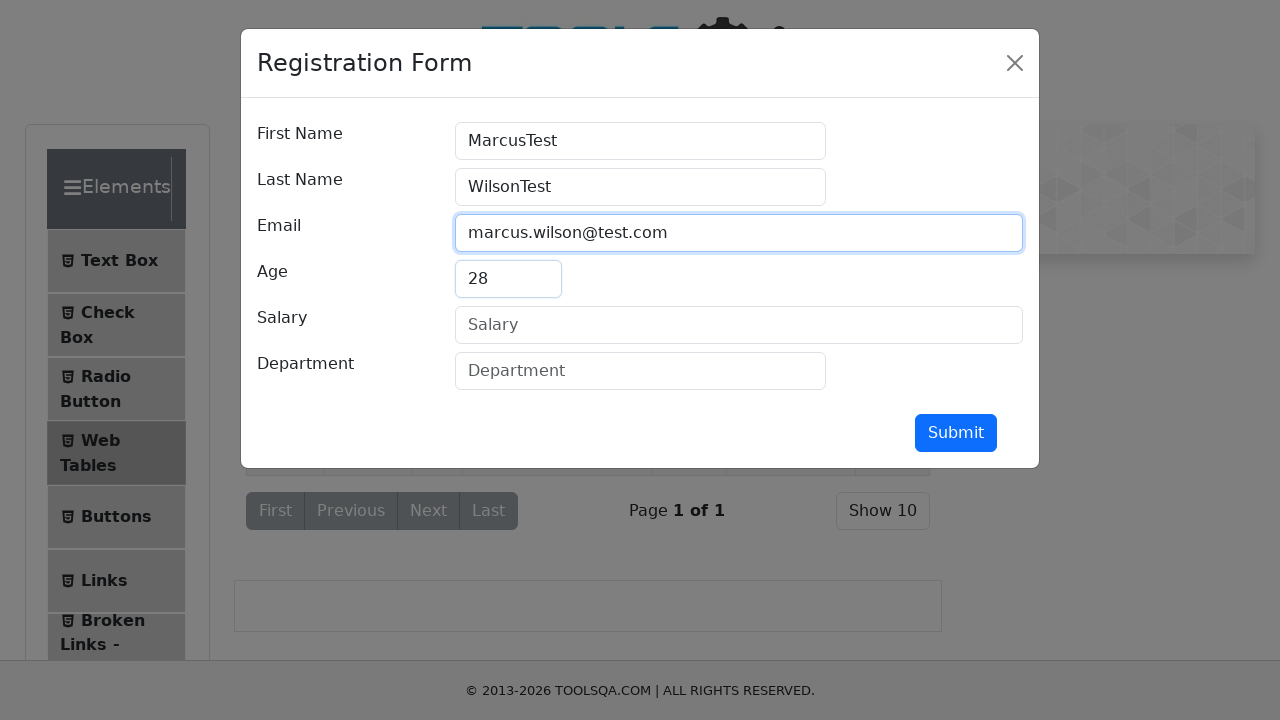

Filled Salary field with '18500' on #salary
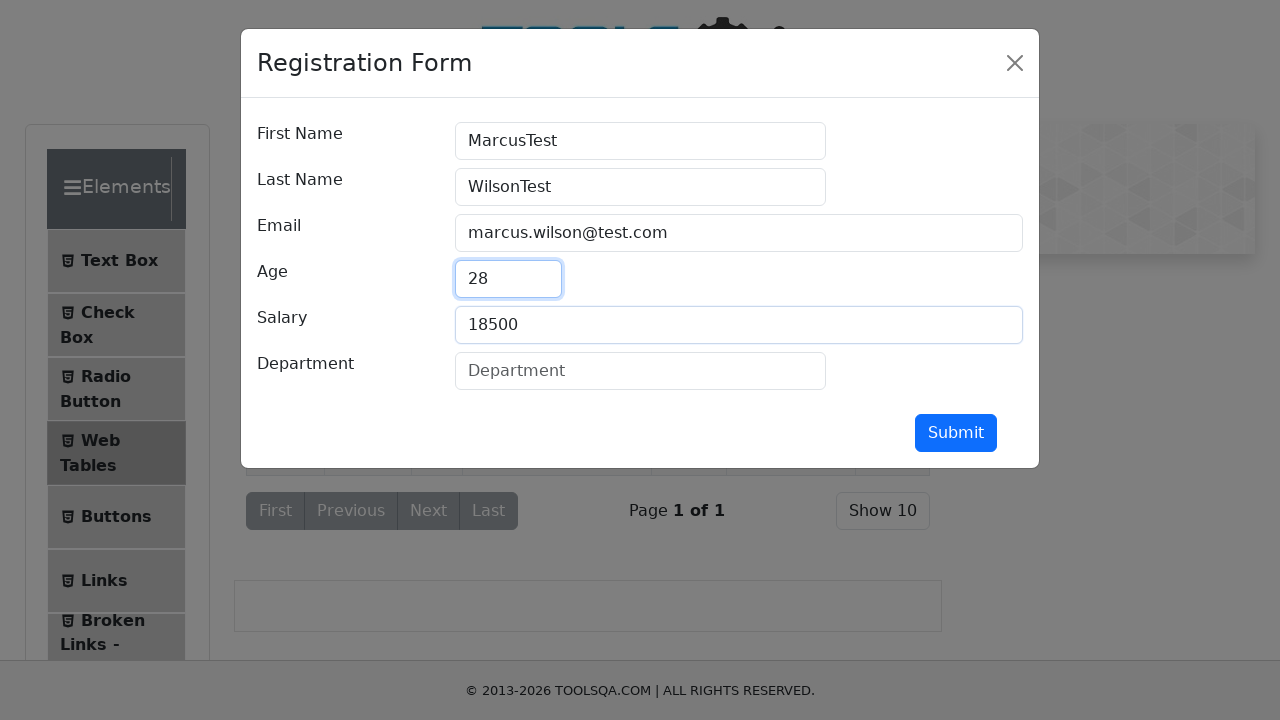

Filled Department field with 'Engineering' on #department
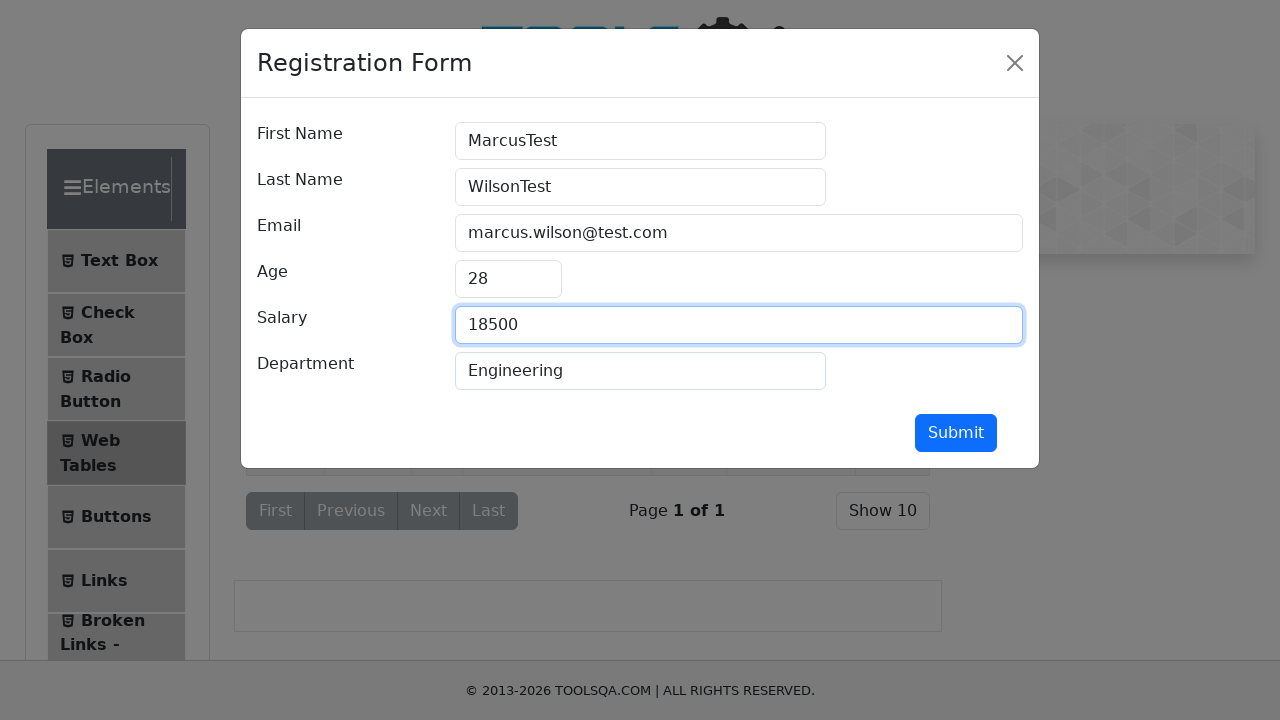

Clicked Submit button to save the new record with personal information at (956, 433) on #submit
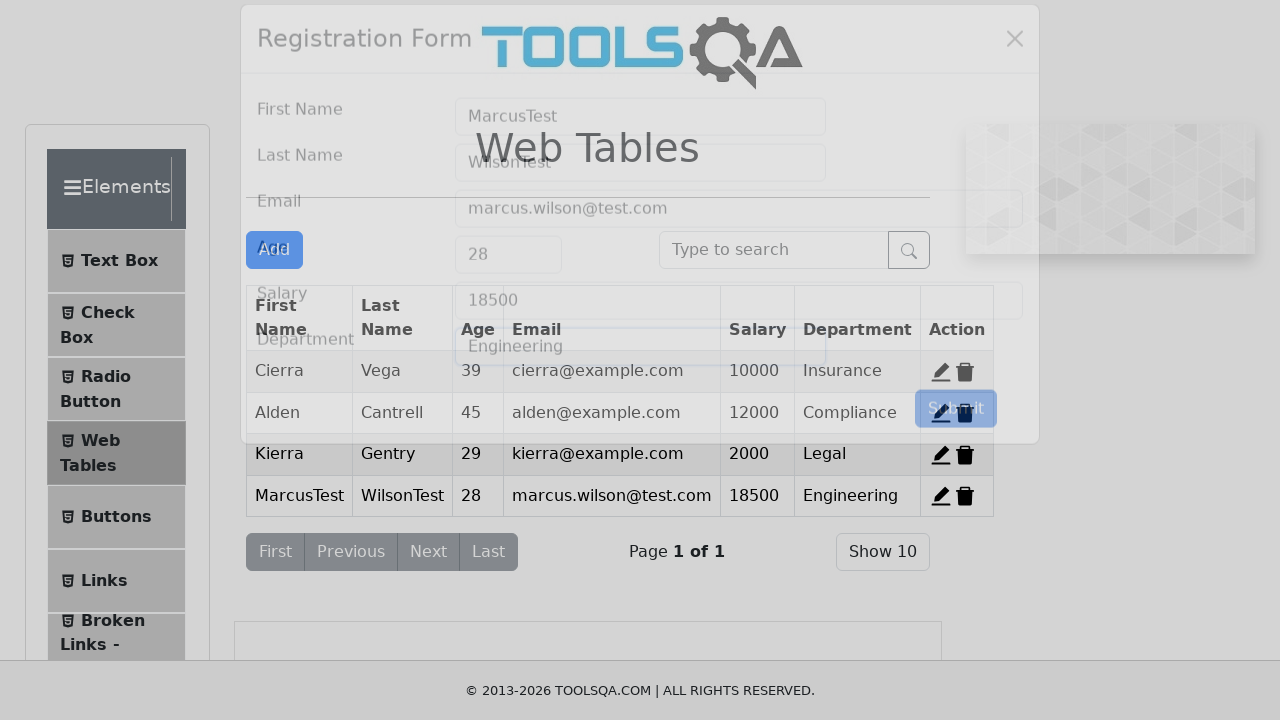

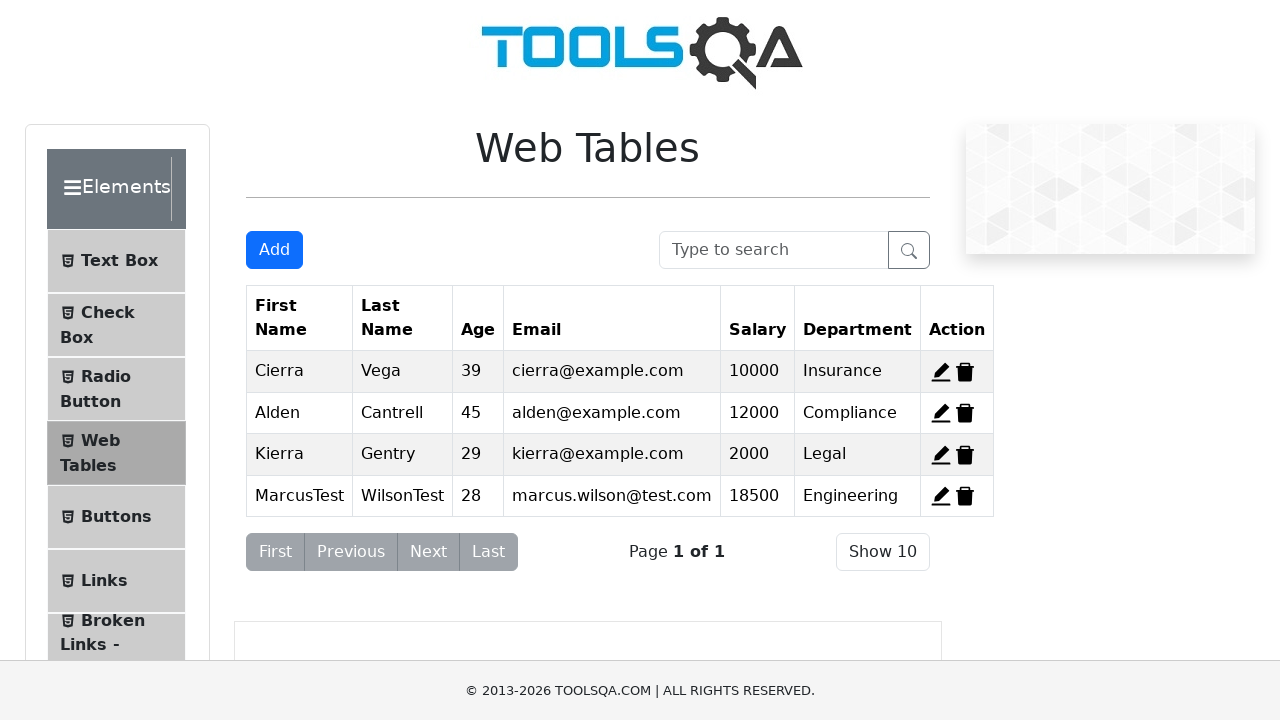